Tests file upload functionality by uploading a test file

Starting URL: https://dgotlieb.github.io/Actions/

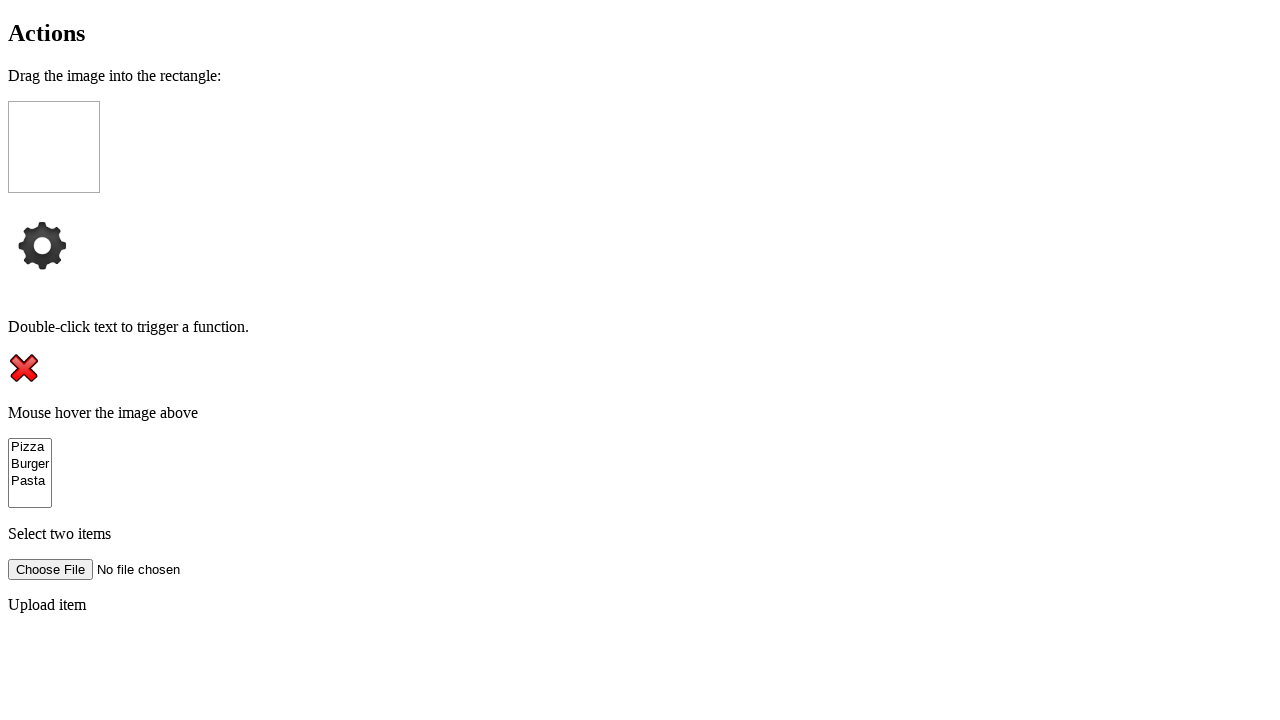

Created temporary test image file
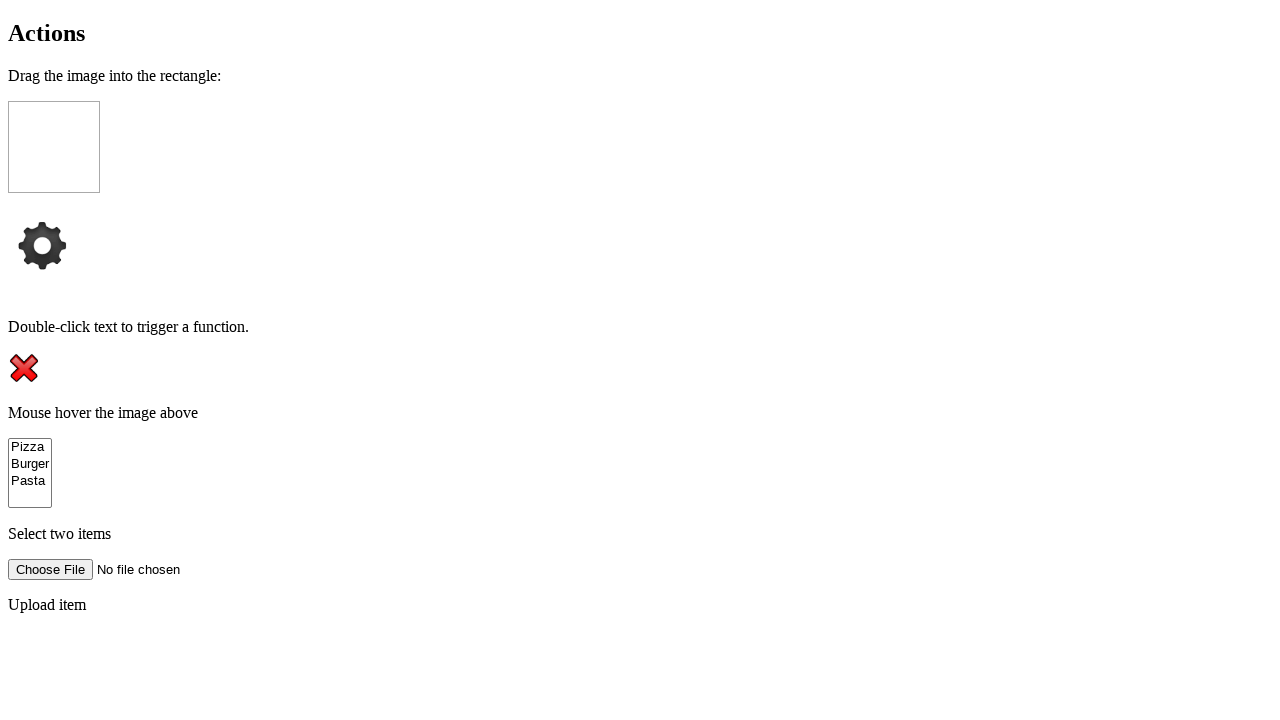

Uploaded test image file to file input
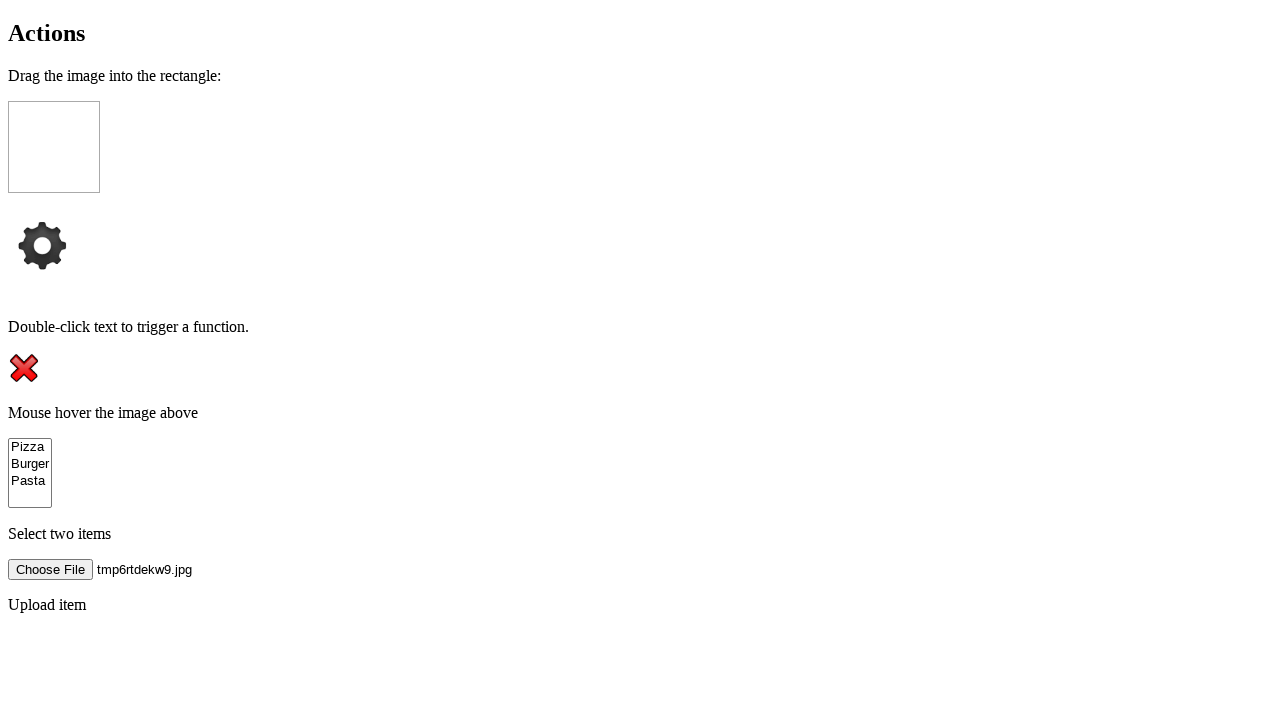

Cleaned up temporary test file
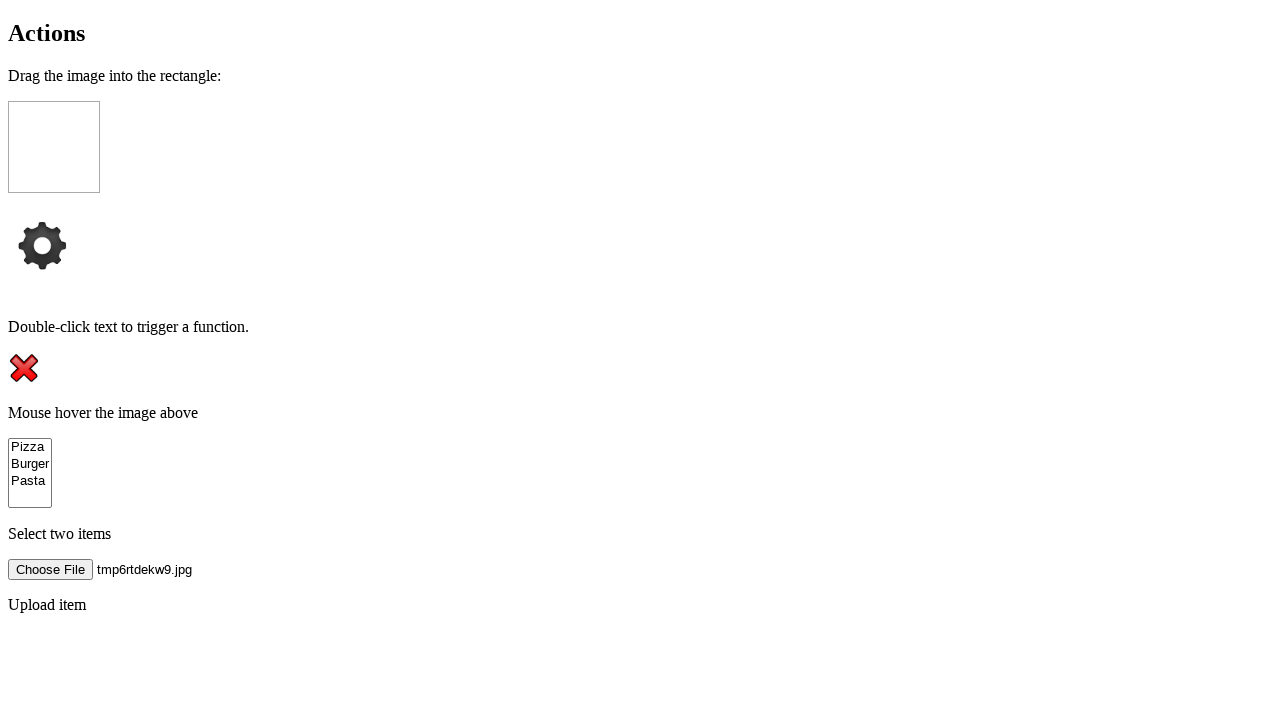

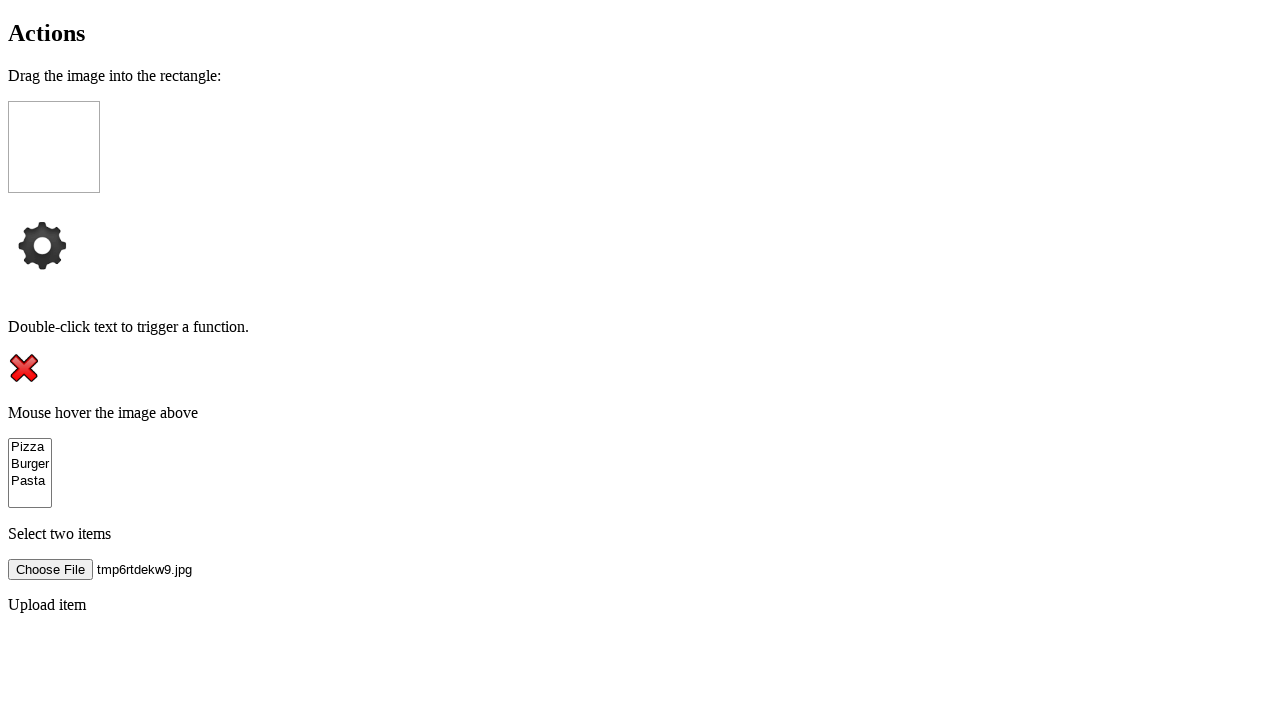